Tests the visibility functionality by clicking the 'Hide' button and verifying that elements become hidden/visible as expected on the UI testing playground.

Starting URL: http://uitestingplayground.com/visibility

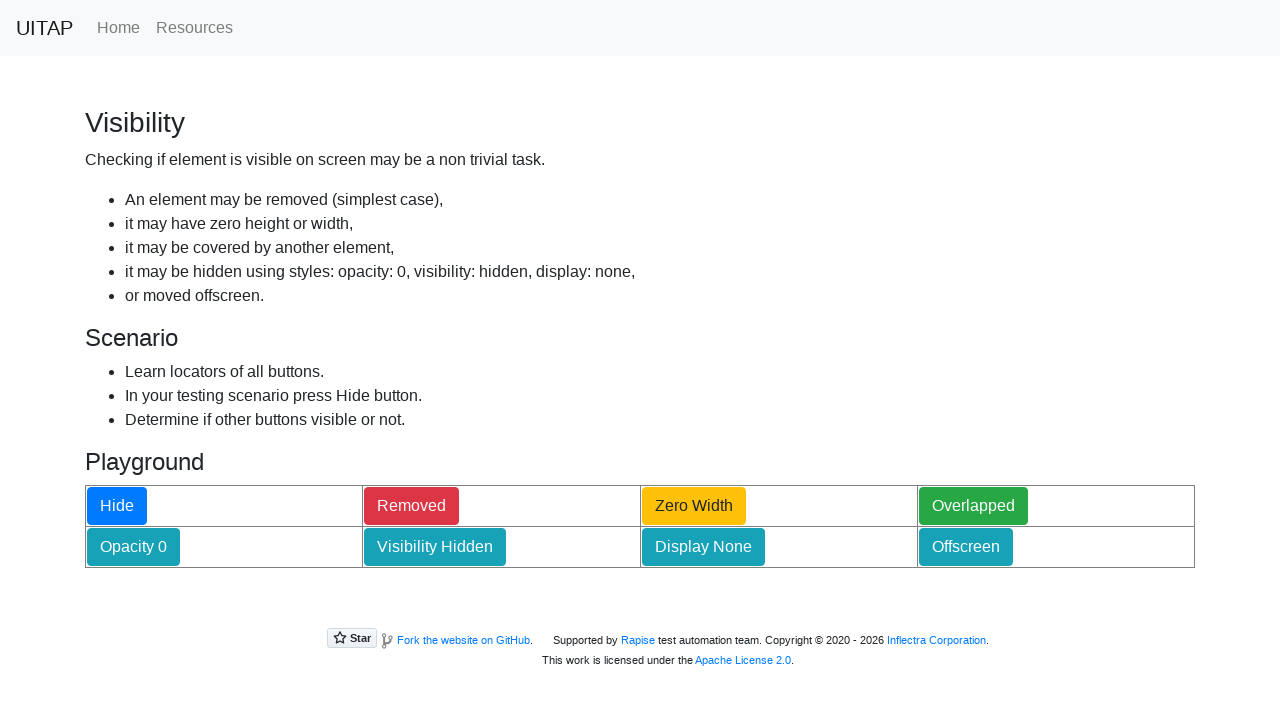

Navigated to UI Testing Playground visibility page
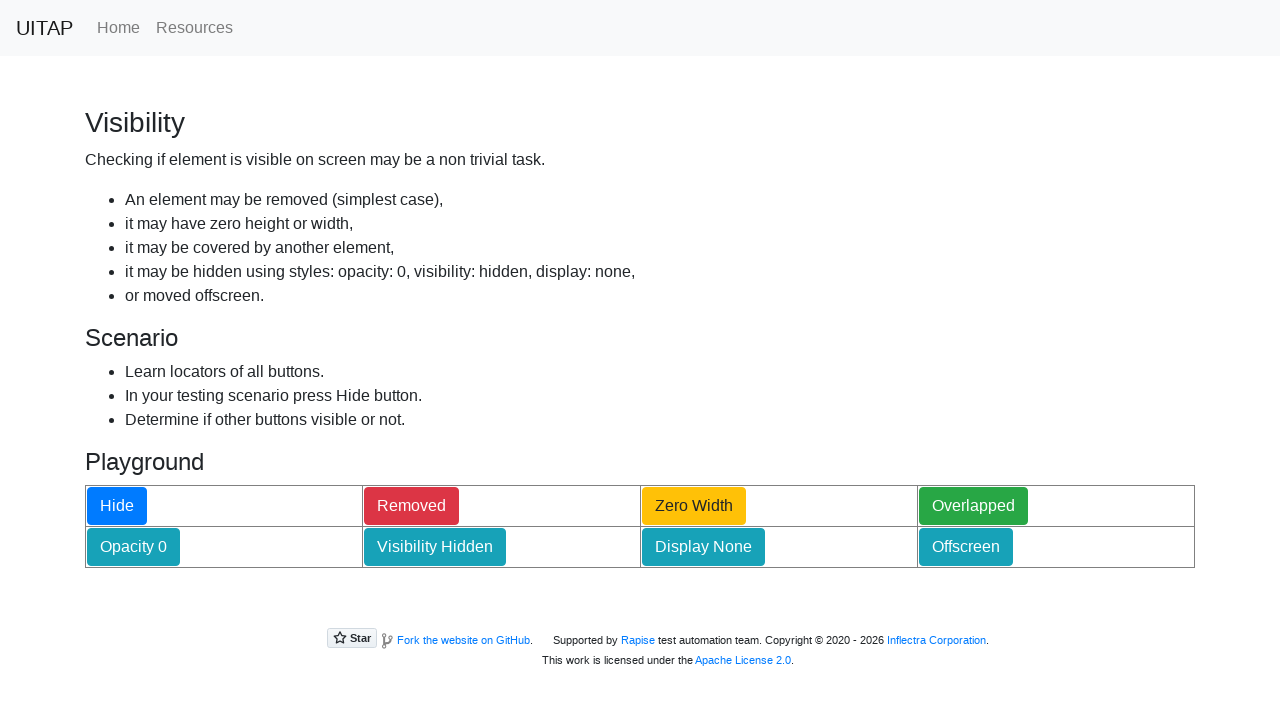

Located the Hide button
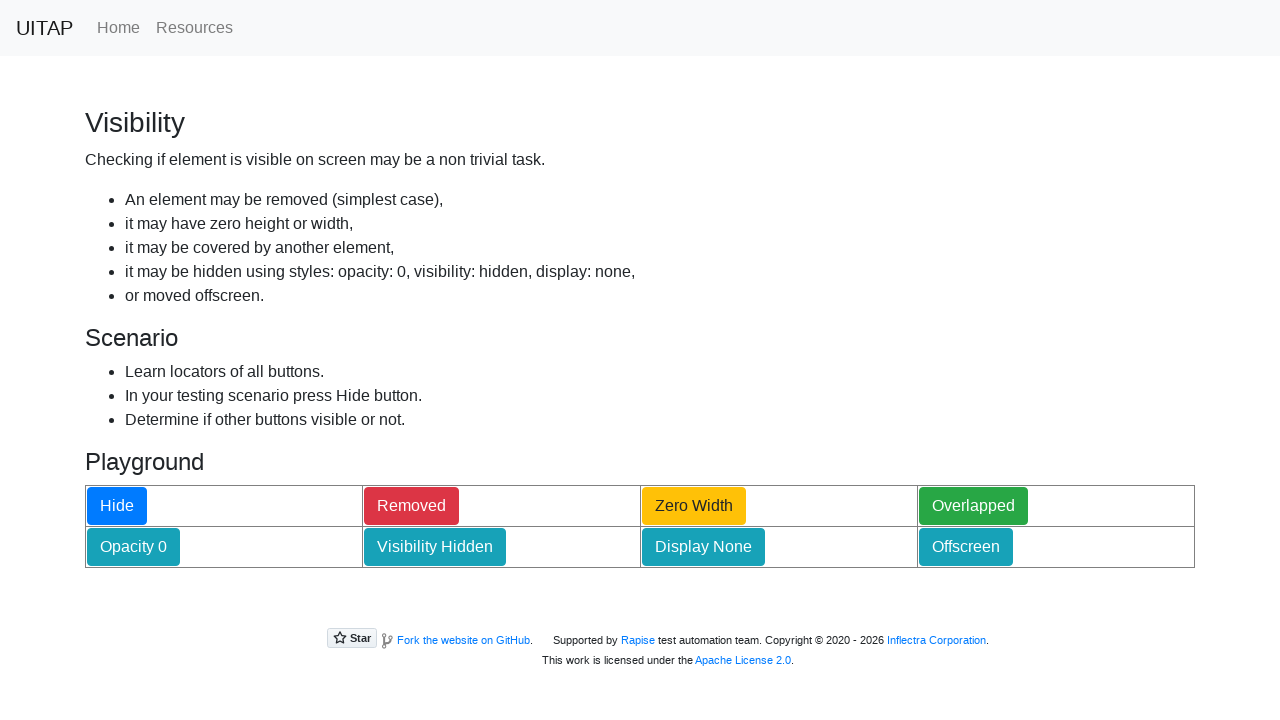

Verified Hide button is visible initially
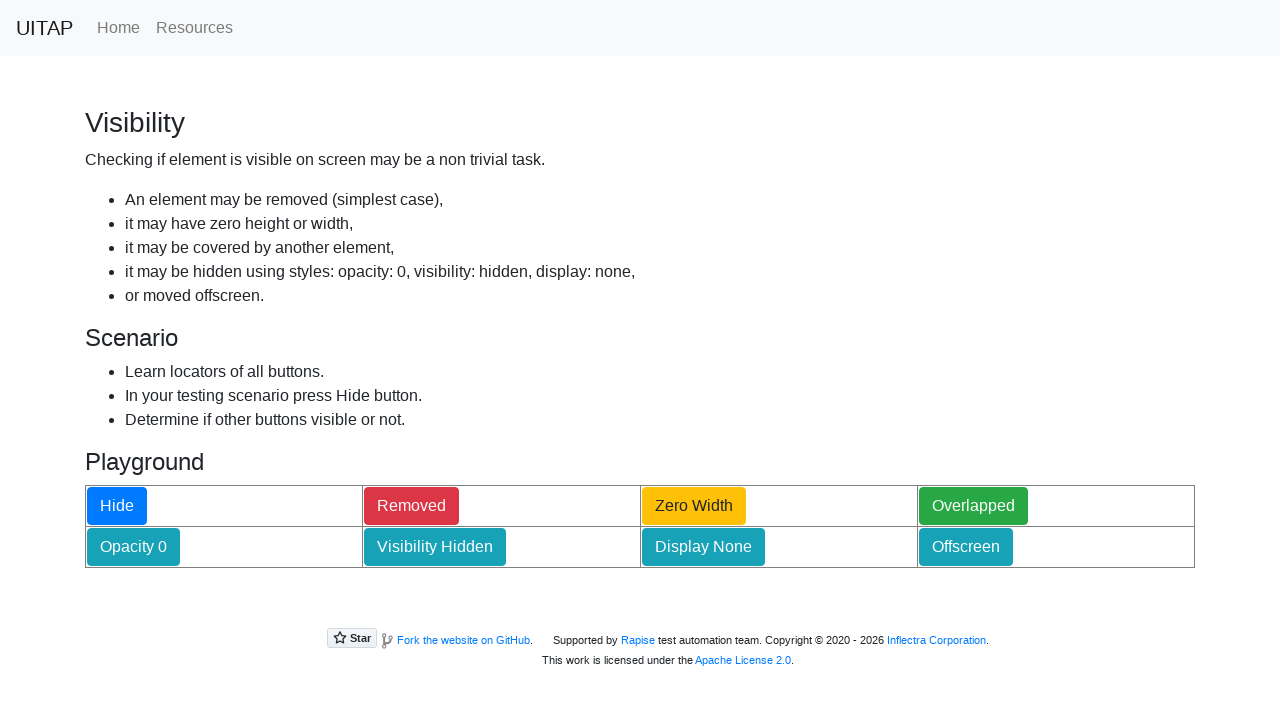

Clicked the Hide button at (117, 506) on #hideButton
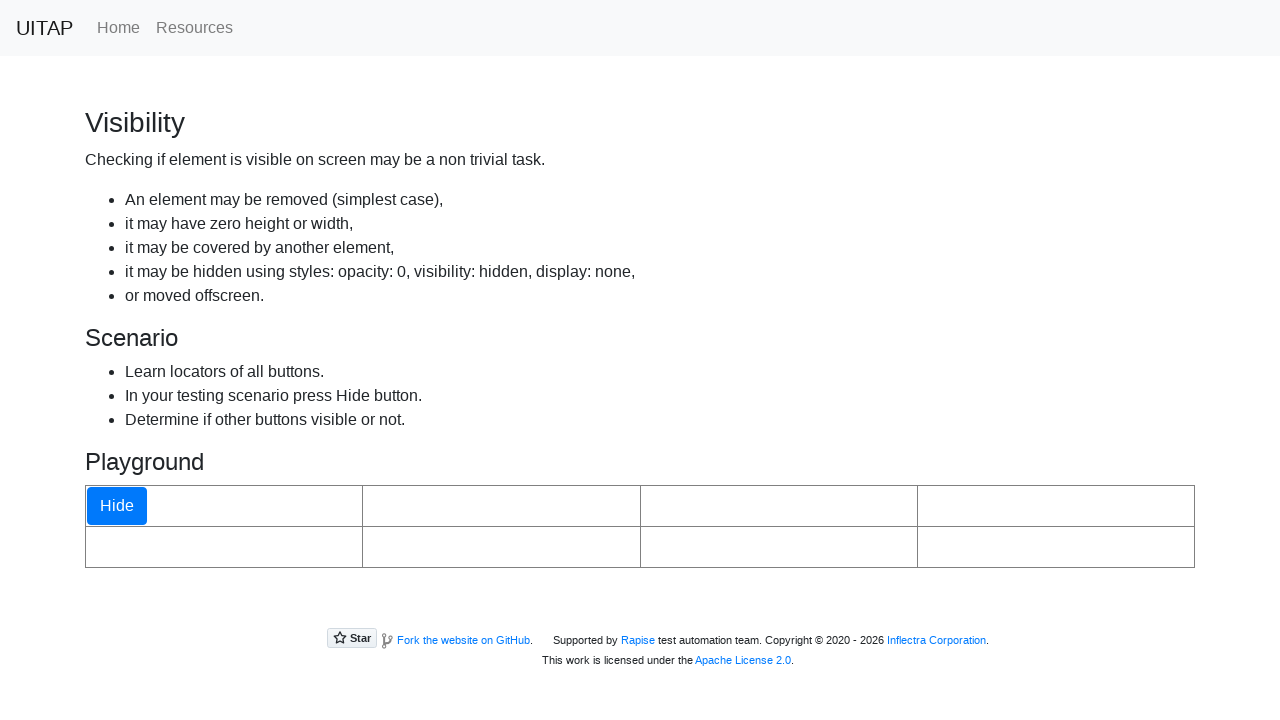

Waited 1 second for page to update
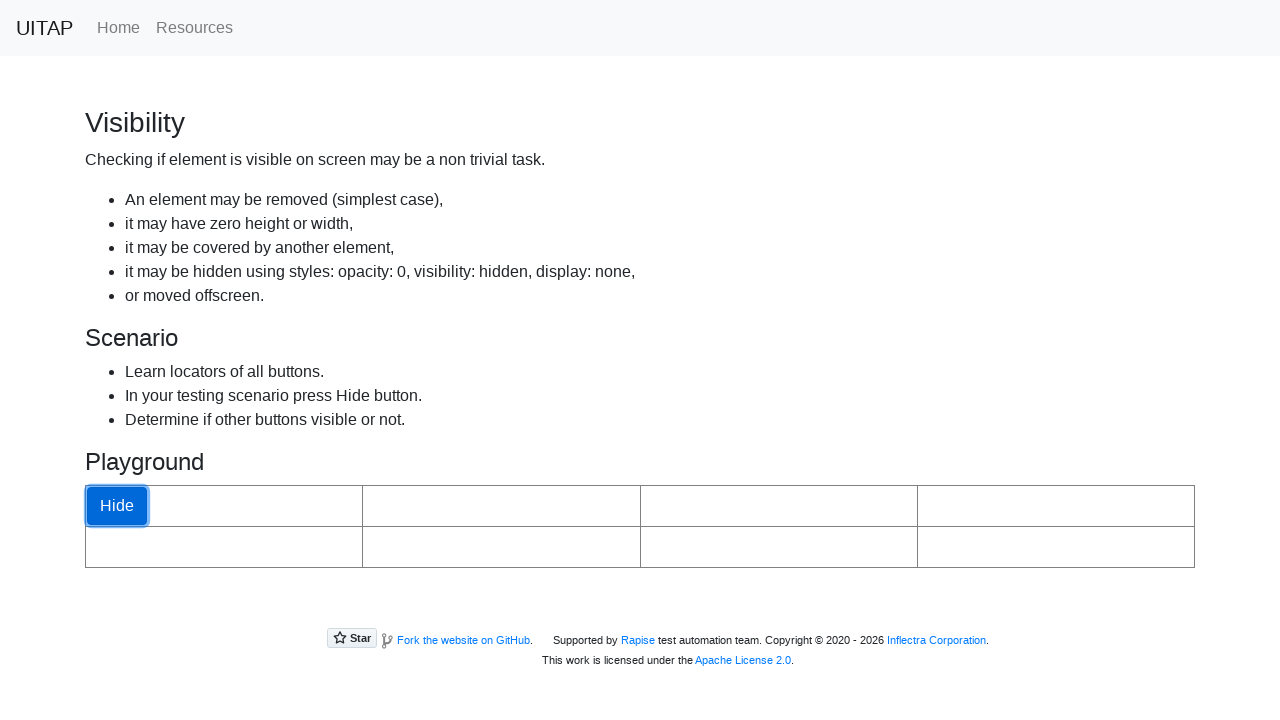

Located the Show button
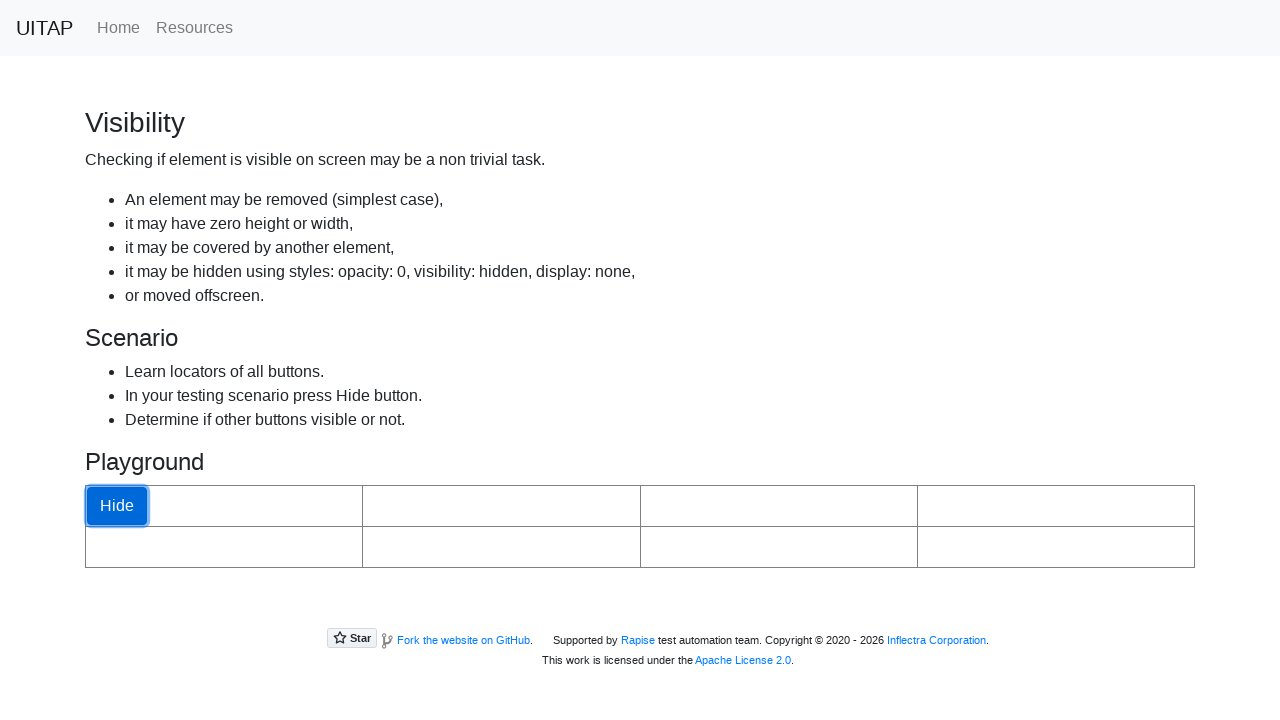

Verified Show button is now hidden
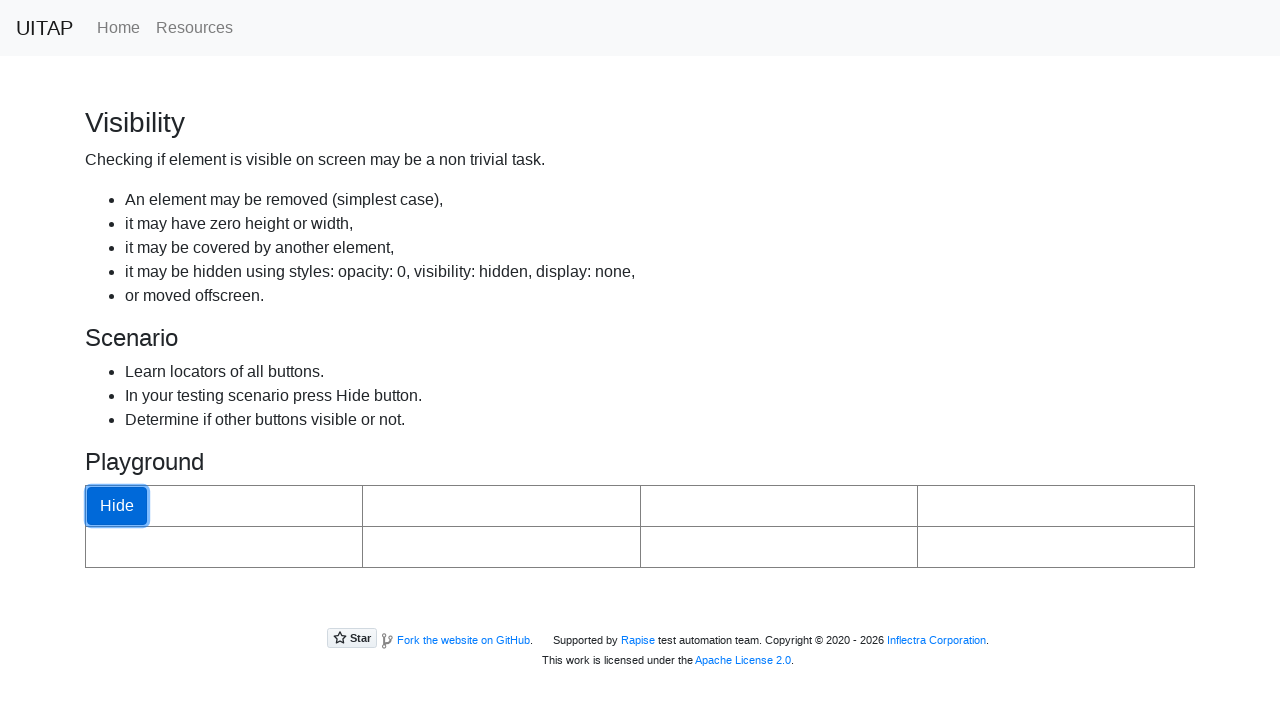

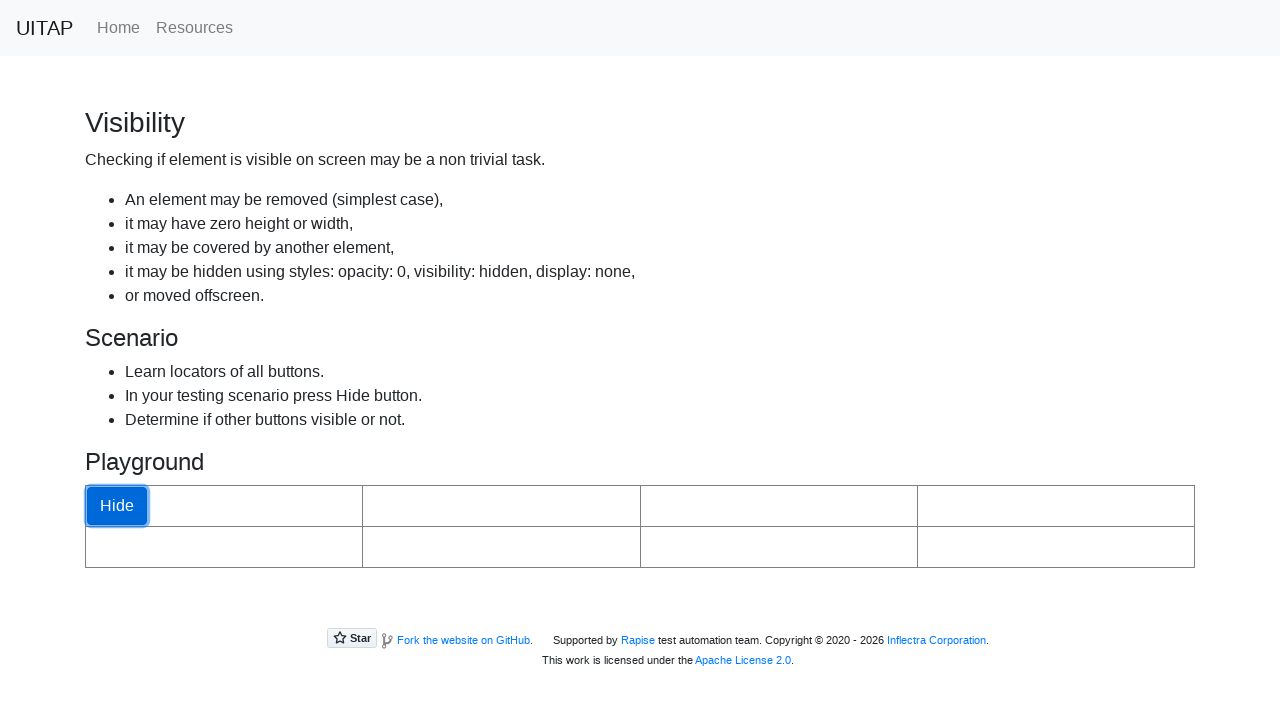